Tests a progress bar widget by waiting for it to reach completion state and verifying the "Complete!" text is displayed

Starting URL: https://seleniumui.moderntester.pl/progressbar.php

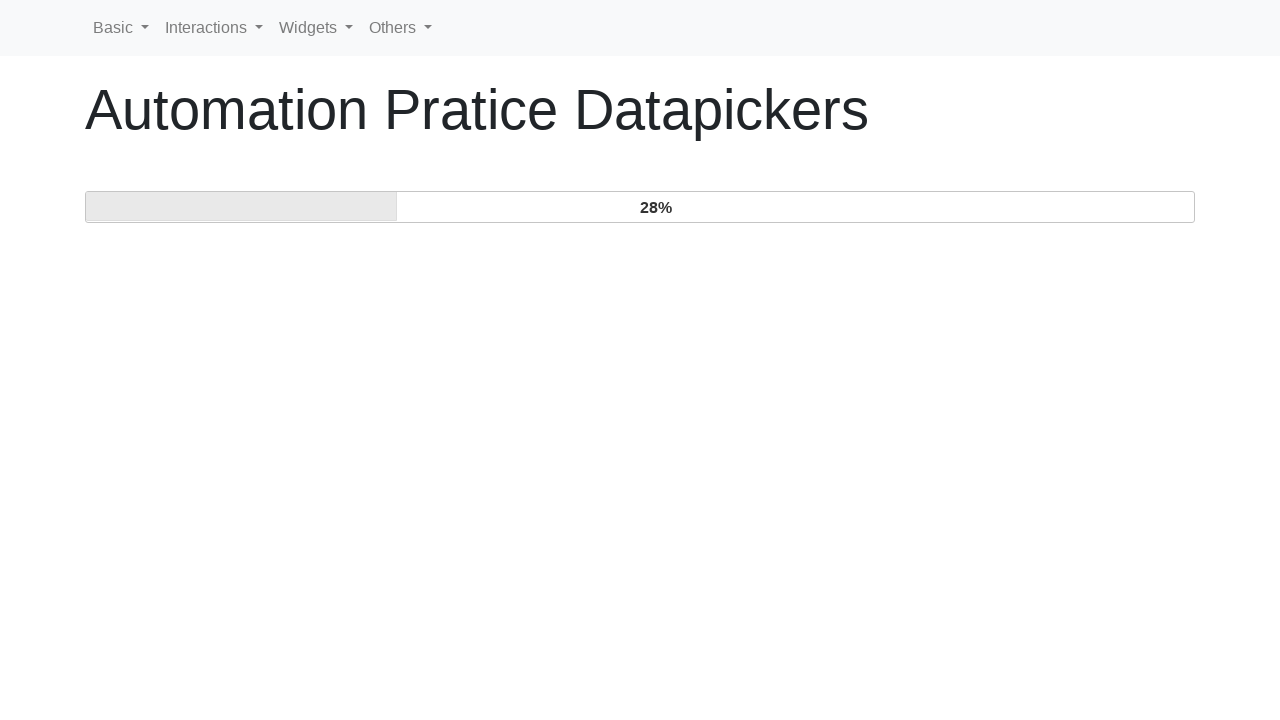

Waited for progress bar to reach completion and display 'Complete!' text
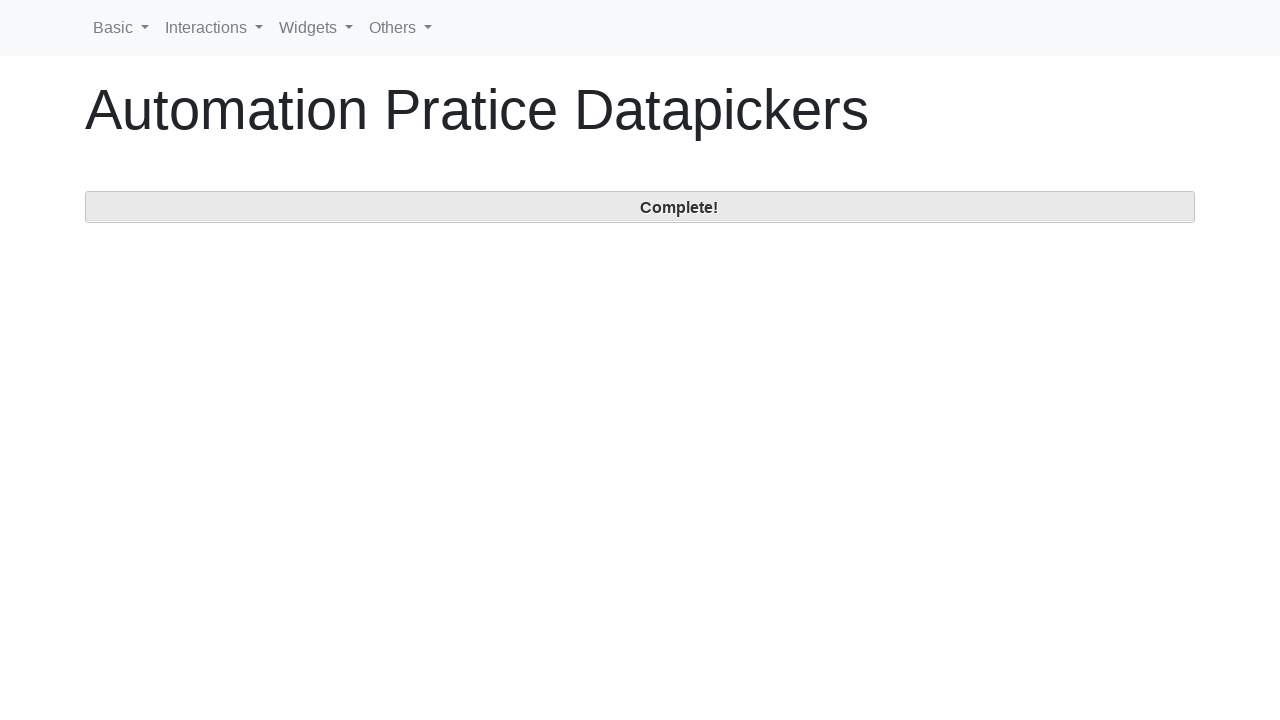

Located the progress bar element
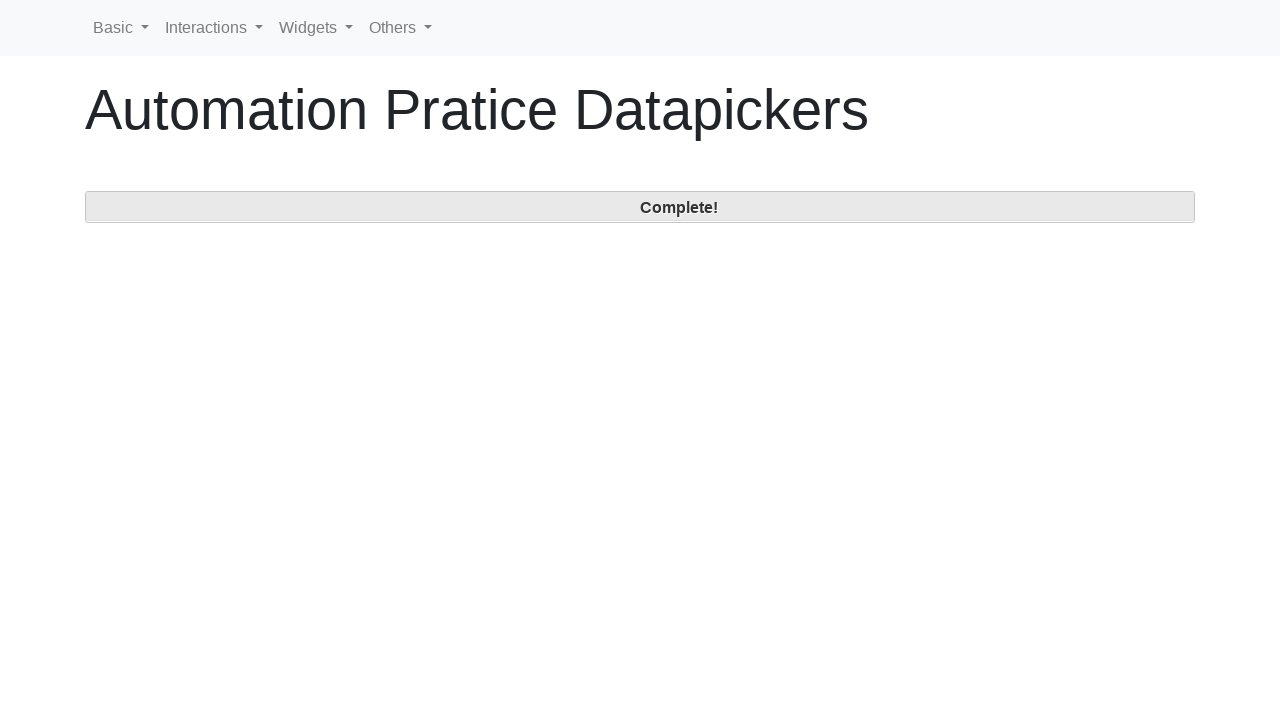

Verified progress bar text content is 'Complete!'
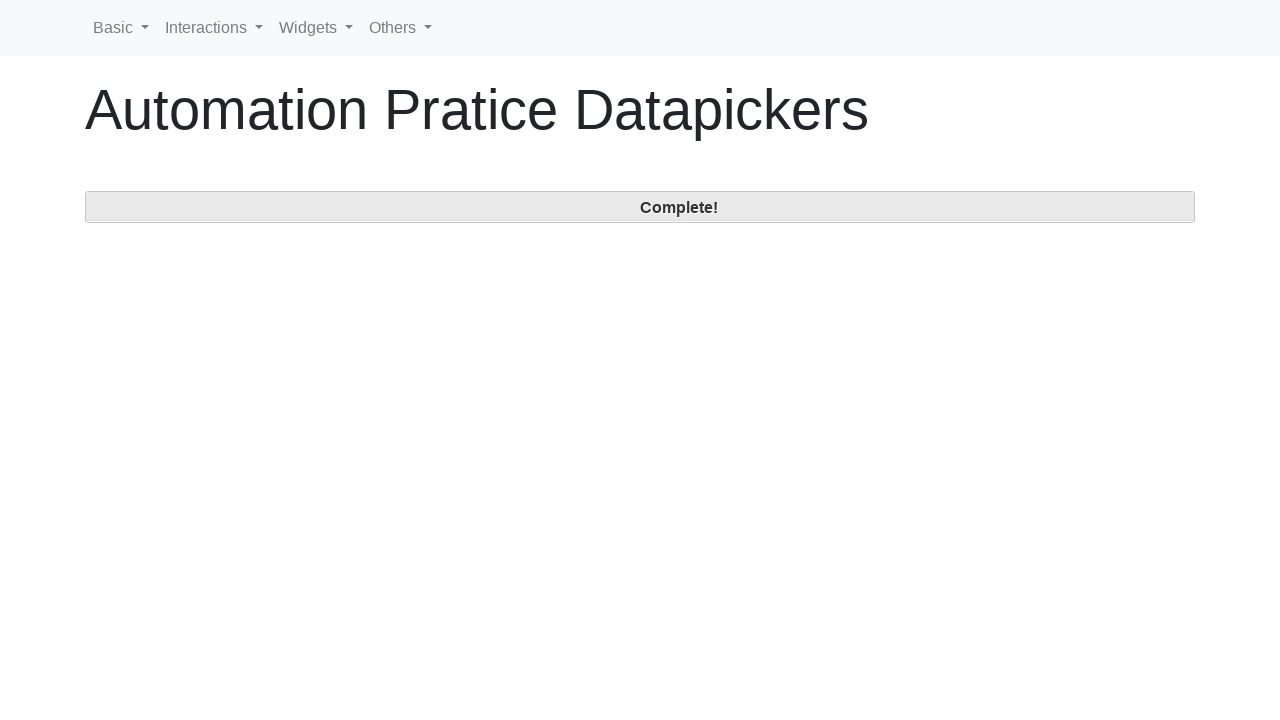

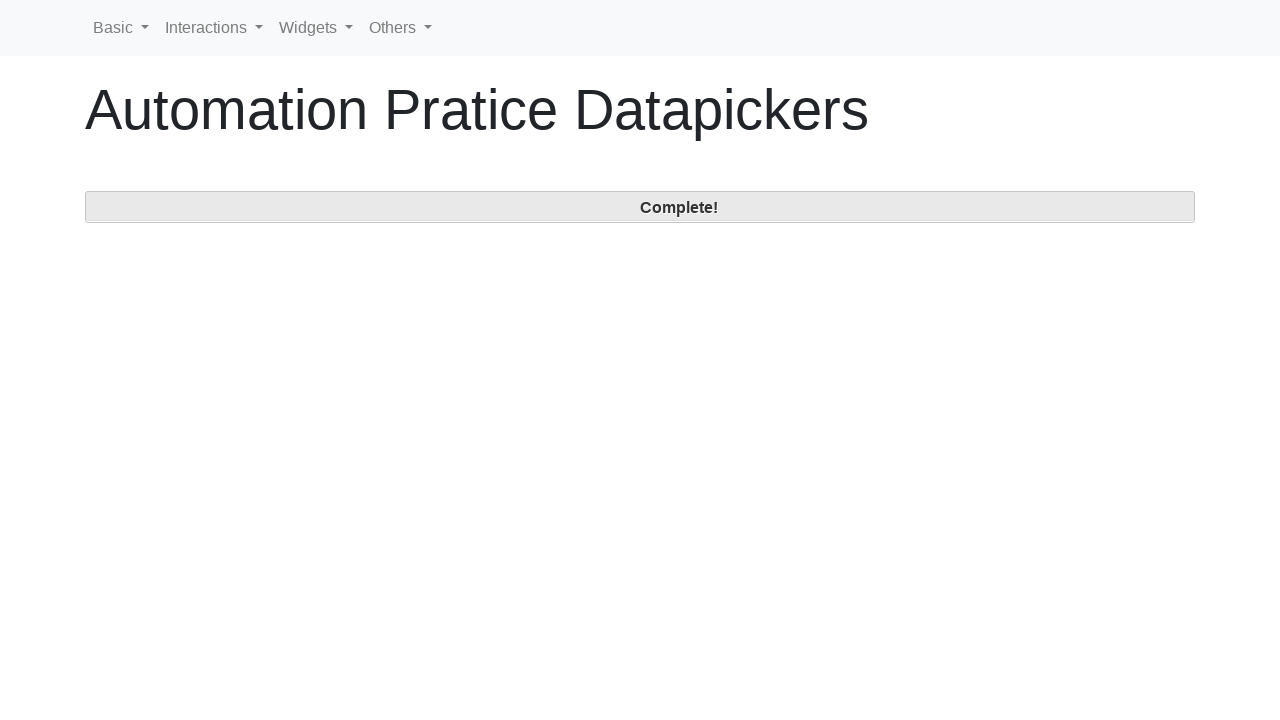